Tests that the browser back button works correctly with filter navigation.

Starting URL: https://demo.playwright.dev/todomvc

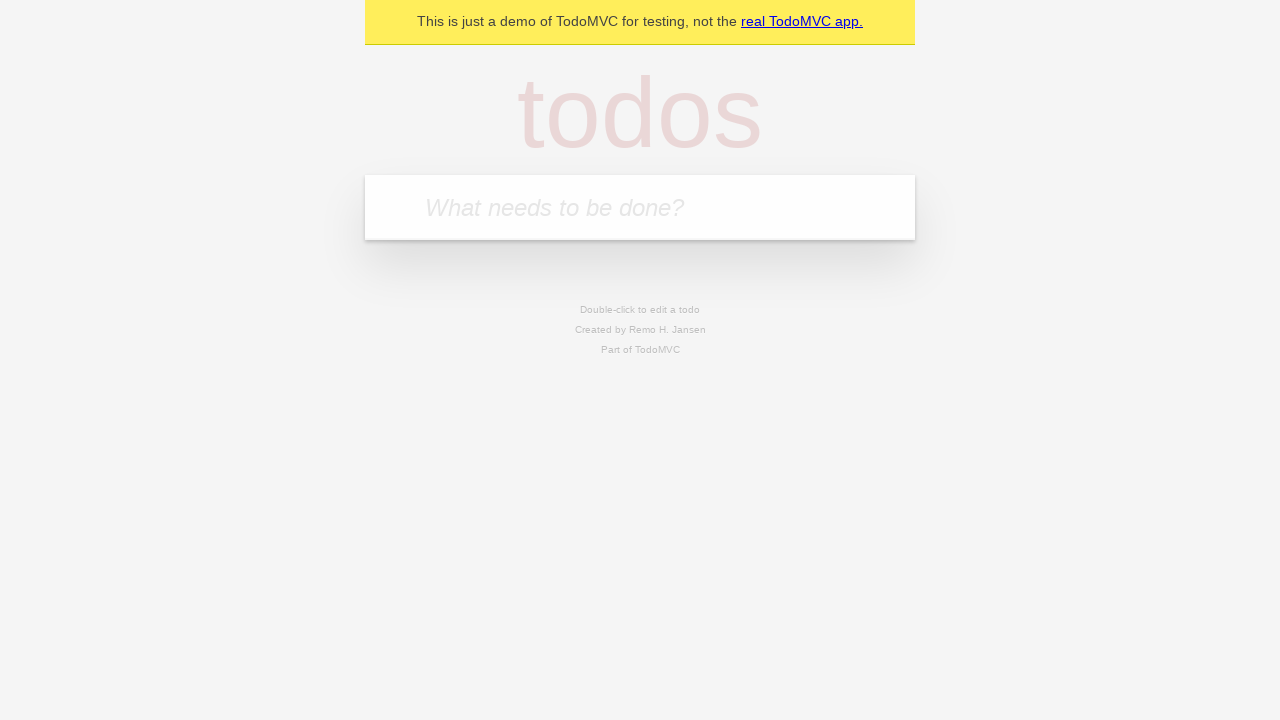

Filled todo input with 'buy some cheese' on internal:attr=[placeholder="What needs to be done?"i]
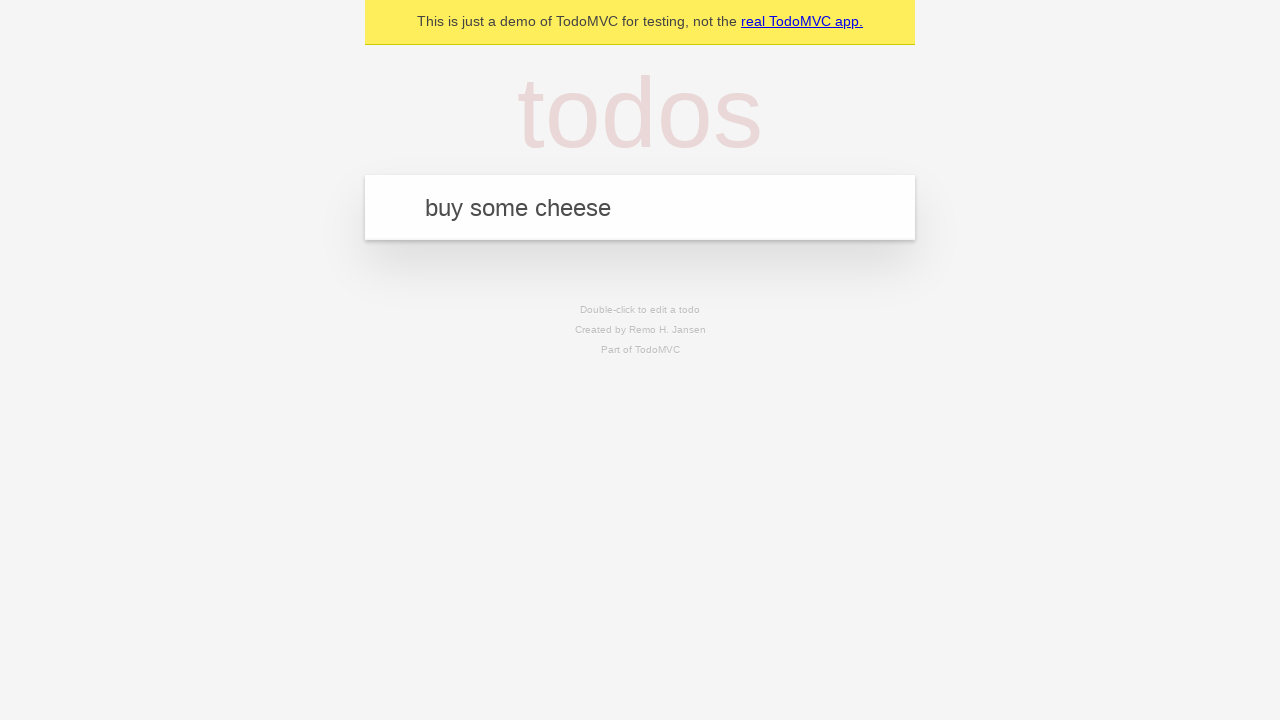

Pressed Enter to create first todo on internal:attr=[placeholder="What needs to be done?"i]
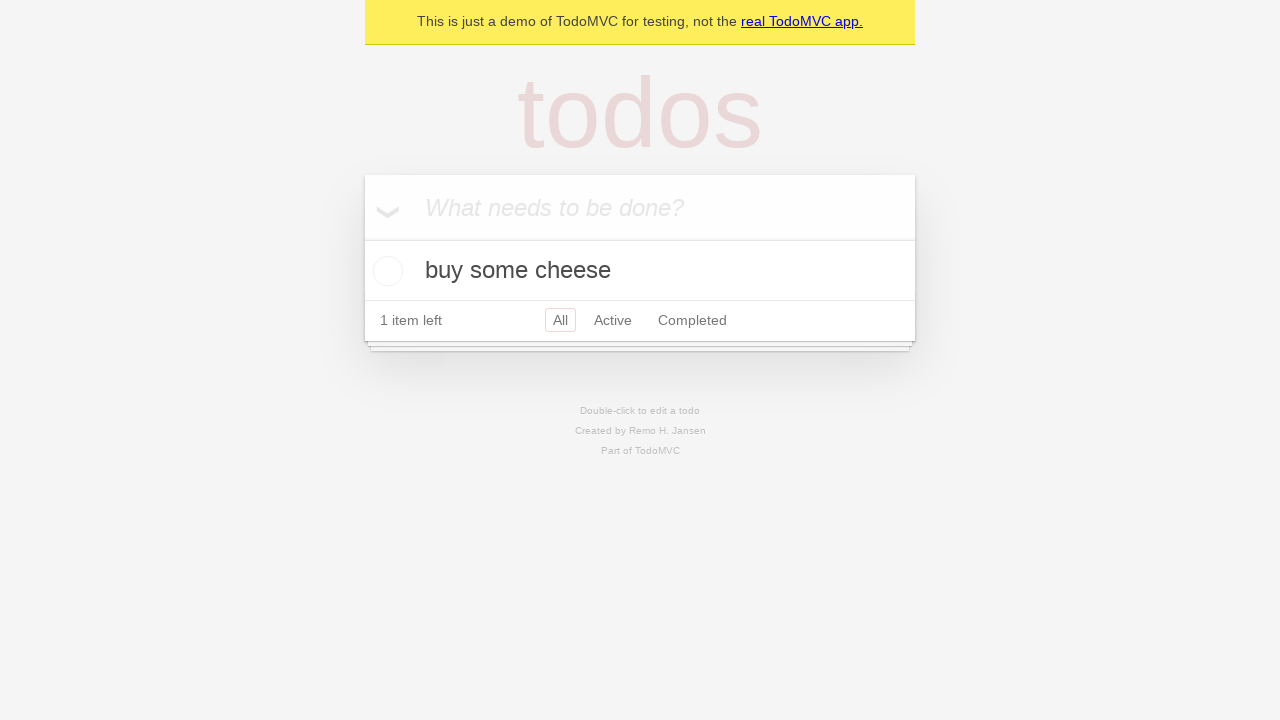

Filled todo input with 'feed the cat' on internal:attr=[placeholder="What needs to be done?"i]
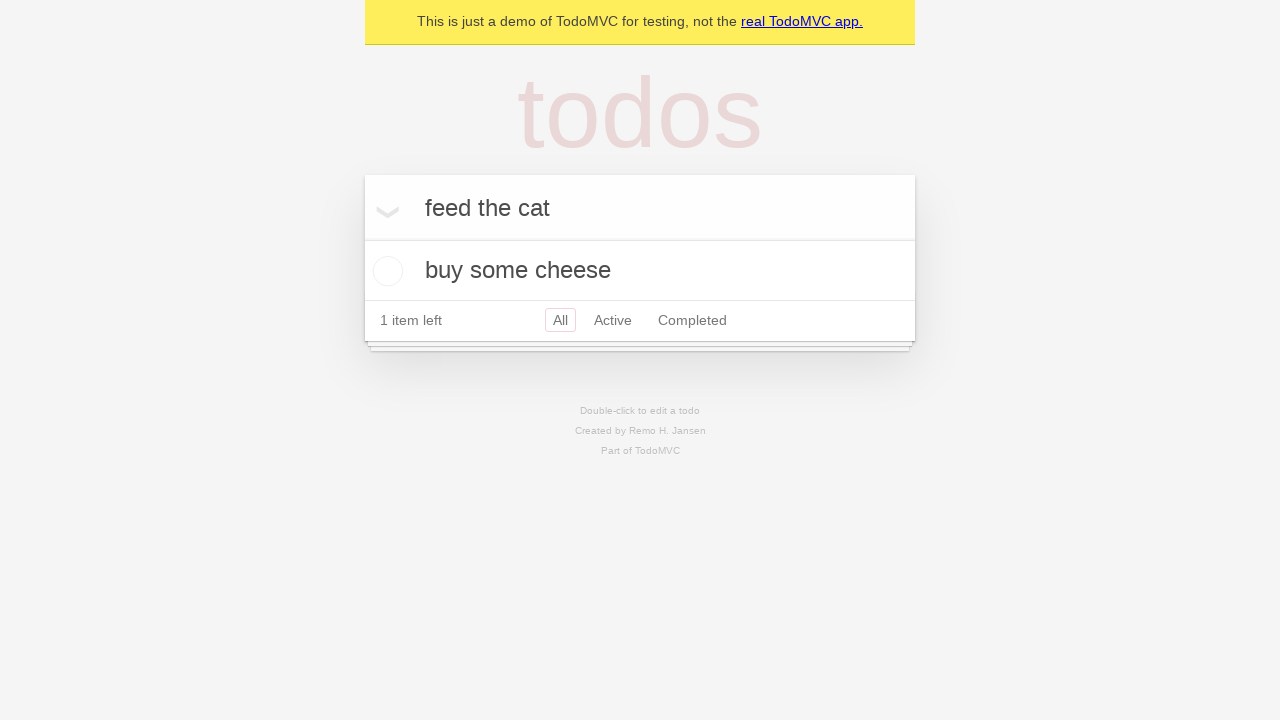

Pressed Enter to create second todo on internal:attr=[placeholder="What needs to be done?"i]
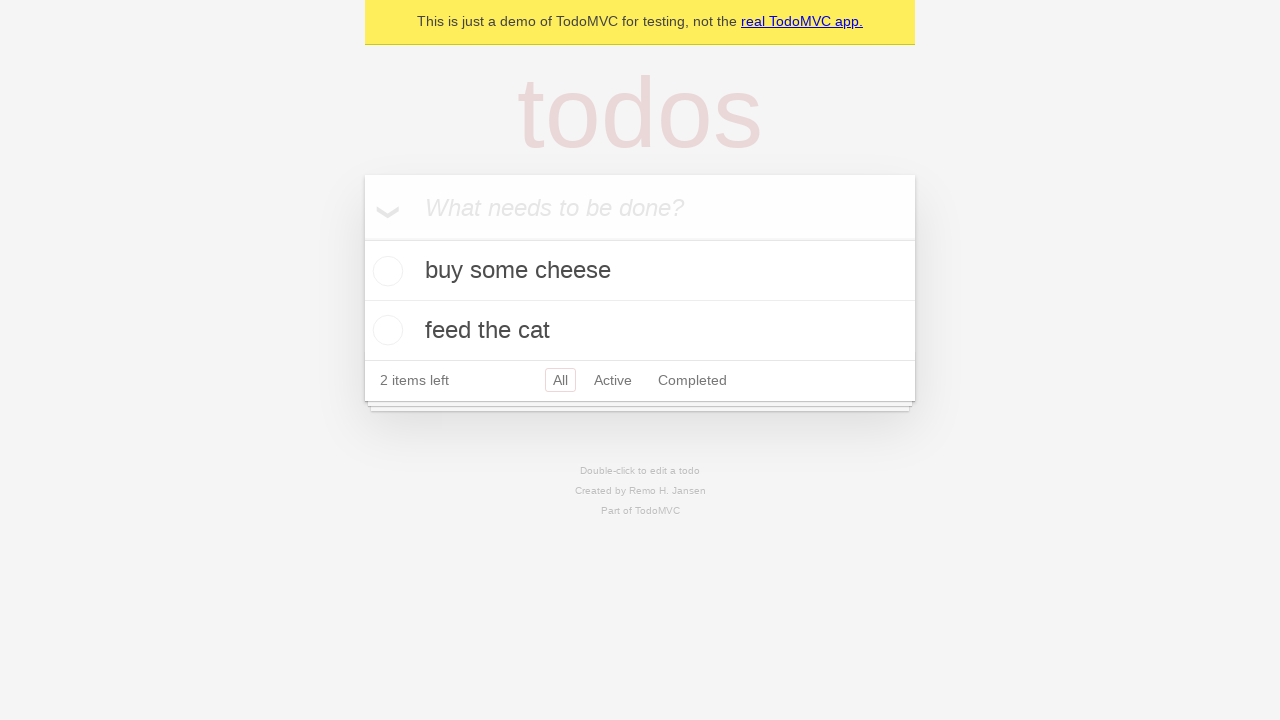

Filled todo input with 'book a doctors appointment' on internal:attr=[placeholder="What needs to be done?"i]
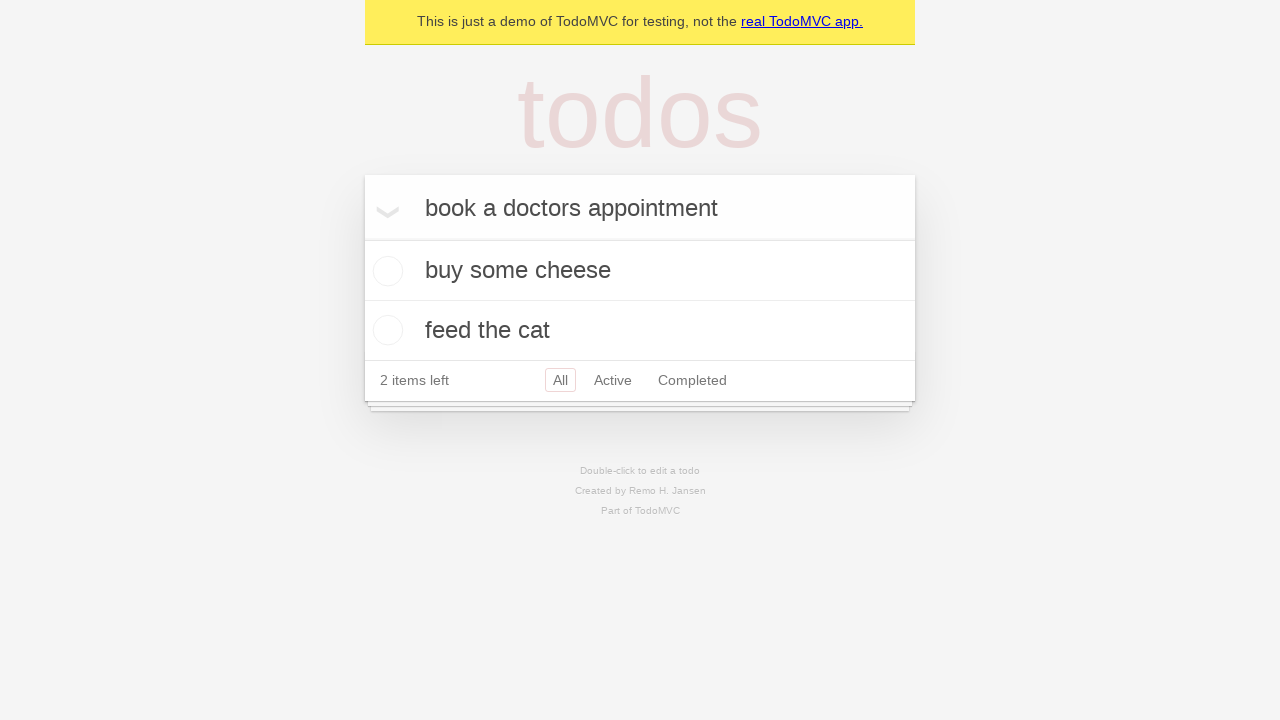

Pressed Enter to create third todo on internal:attr=[placeholder="What needs to be done?"i]
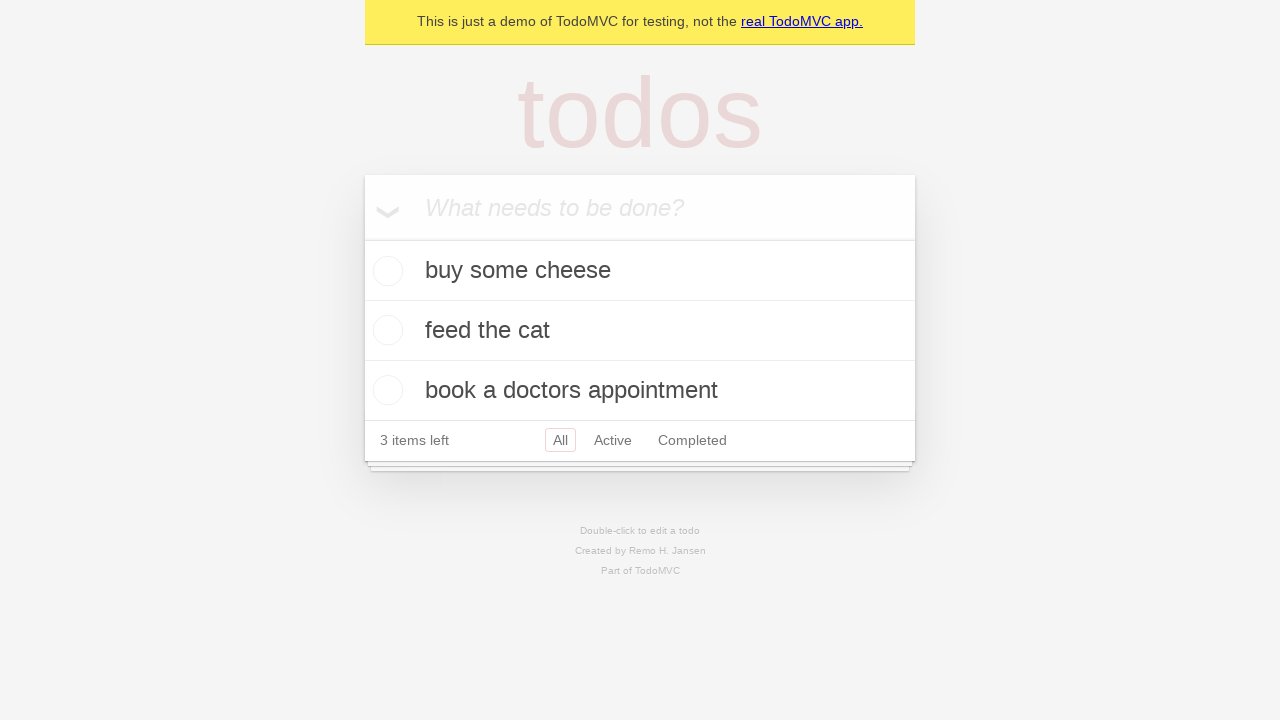

Checked the second todo item at (385, 330) on internal:testid=[data-testid="todo-item"s] >> nth=1 >> internal:role=checkbox
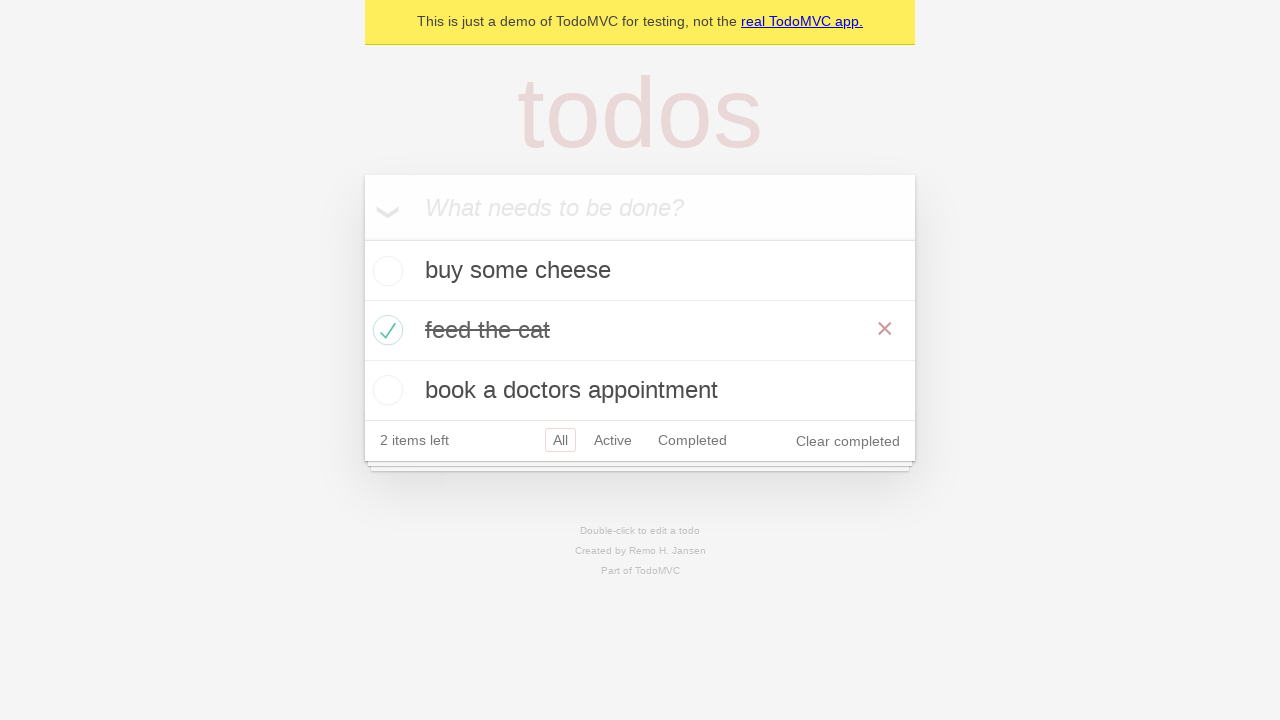

Clicked 'All' filter link at (560, 440) on internal:role=link[name="All"i]
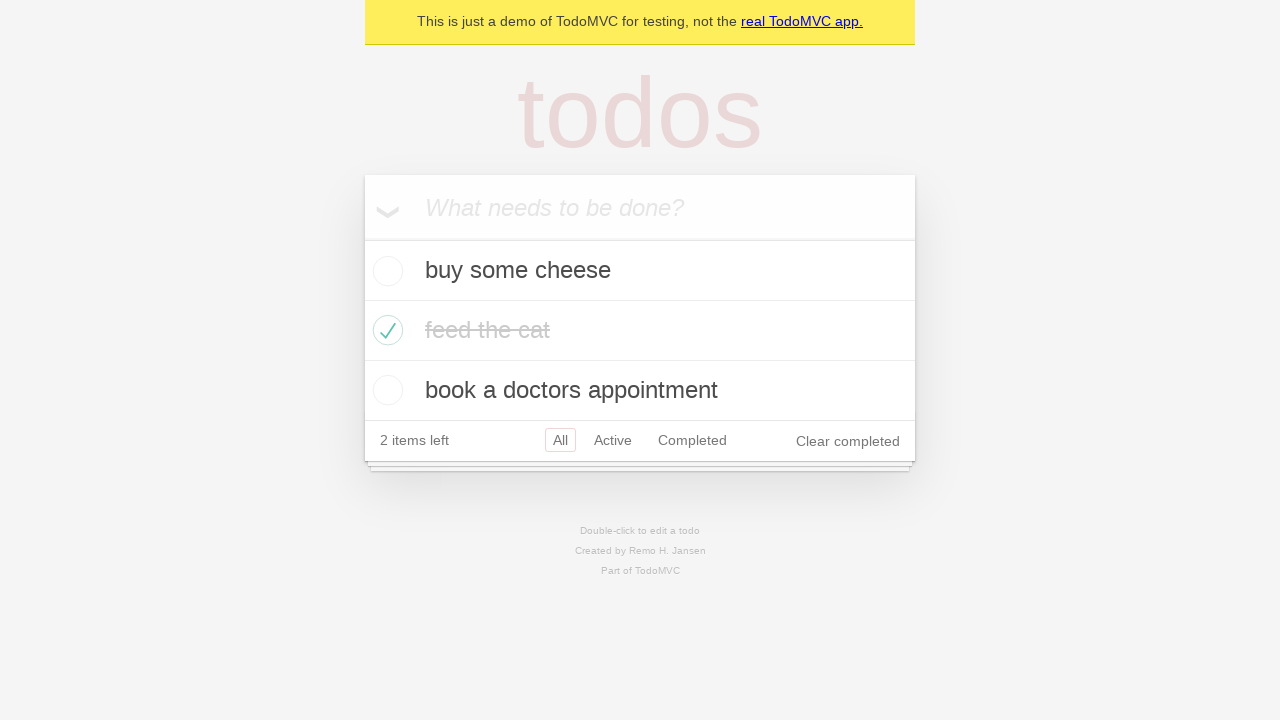

Clicked 'Active' filter link at (613, 440) on internal:role=link[name="Active"i]
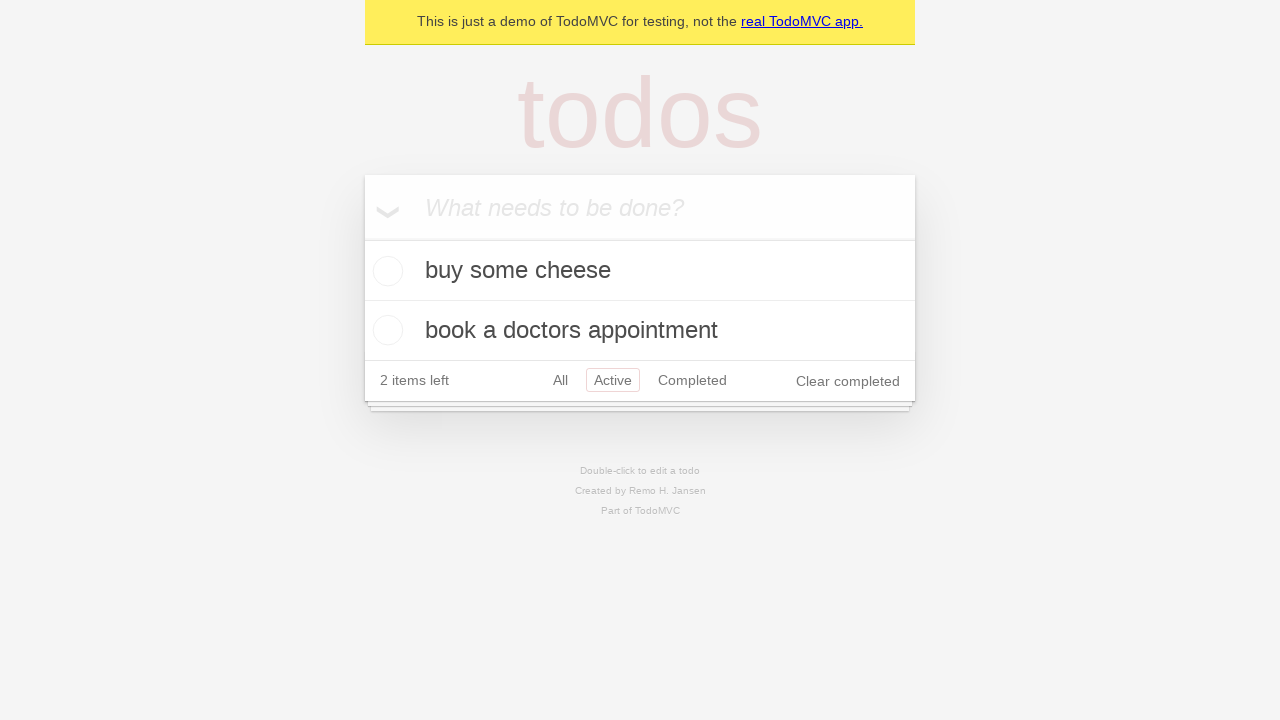

Clicked 'Completed' filter link at (692, 380) on internal:role=link[name="Completed"i]
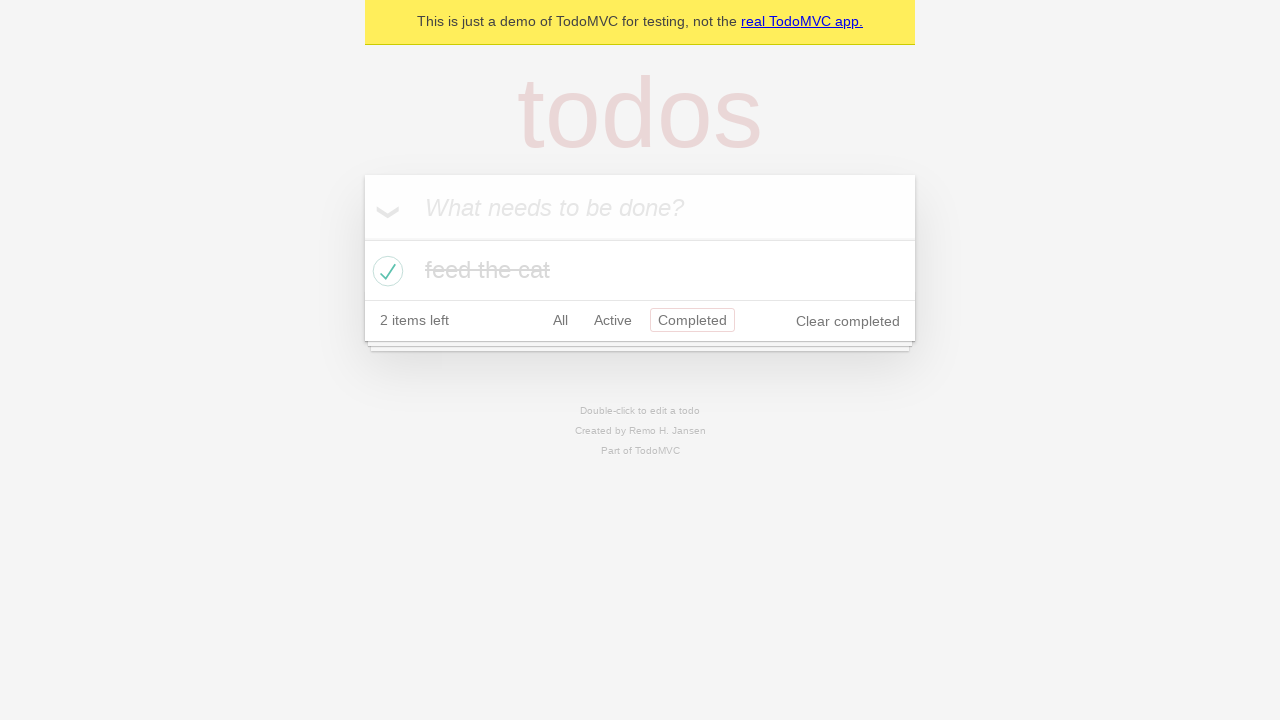

Navigated back using browser back button (from Completed to Active)
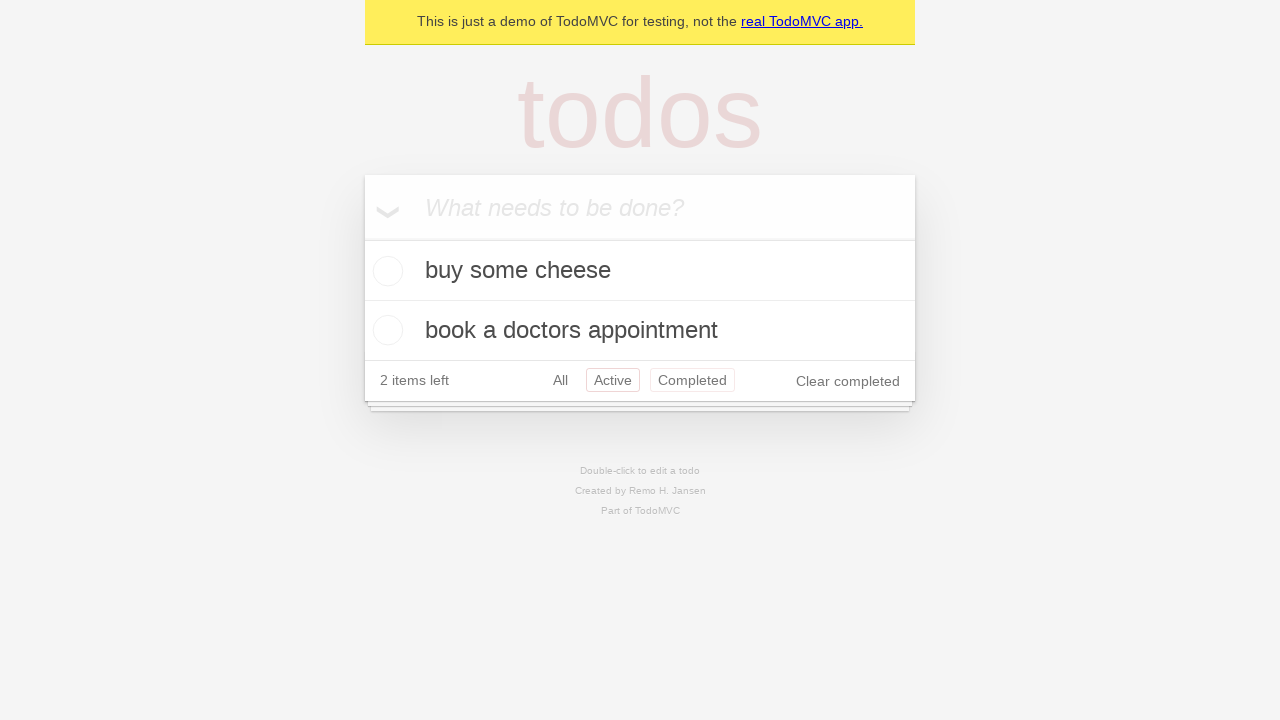

Navigated back using browser back button (from Active to All)
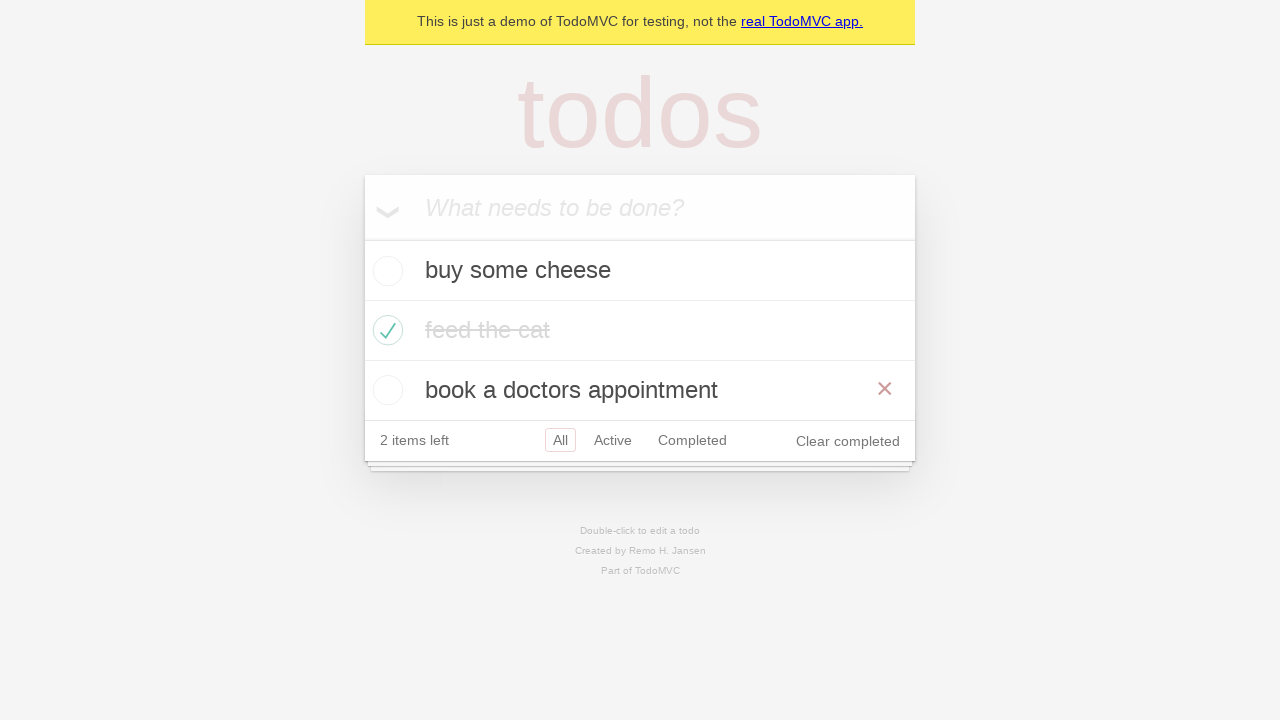

Waited for todo items to be visible after back navigation
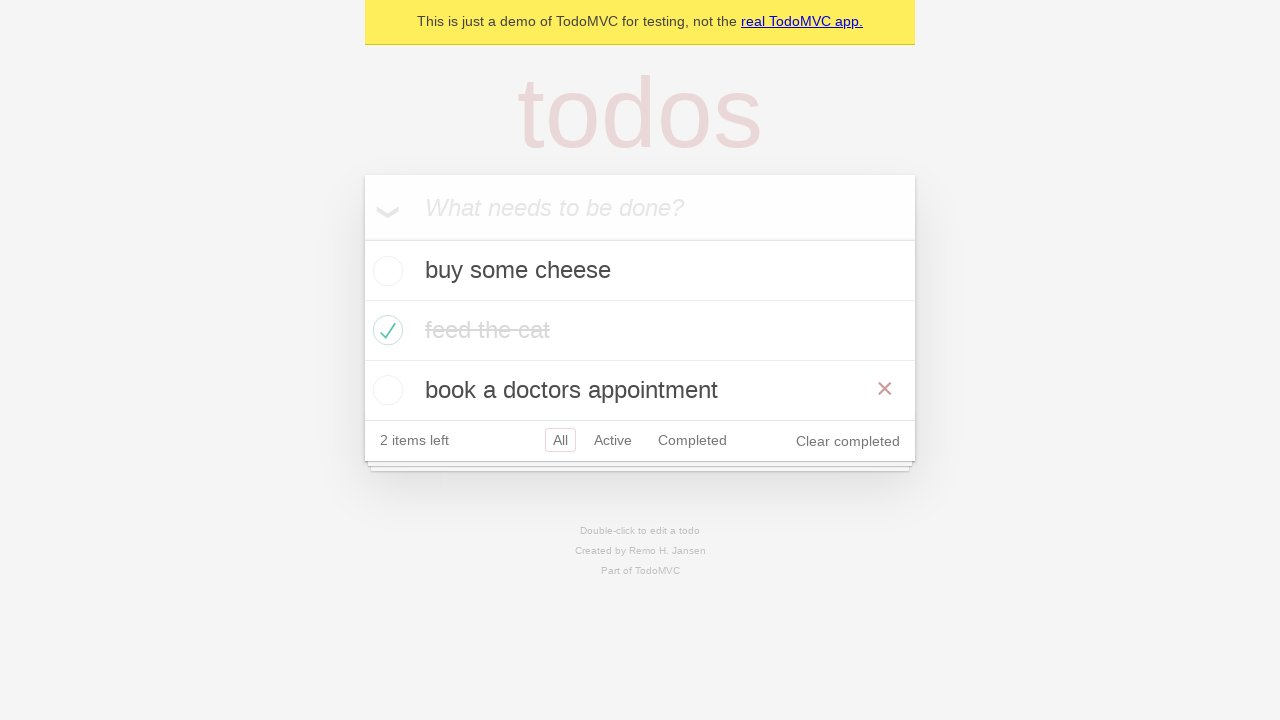

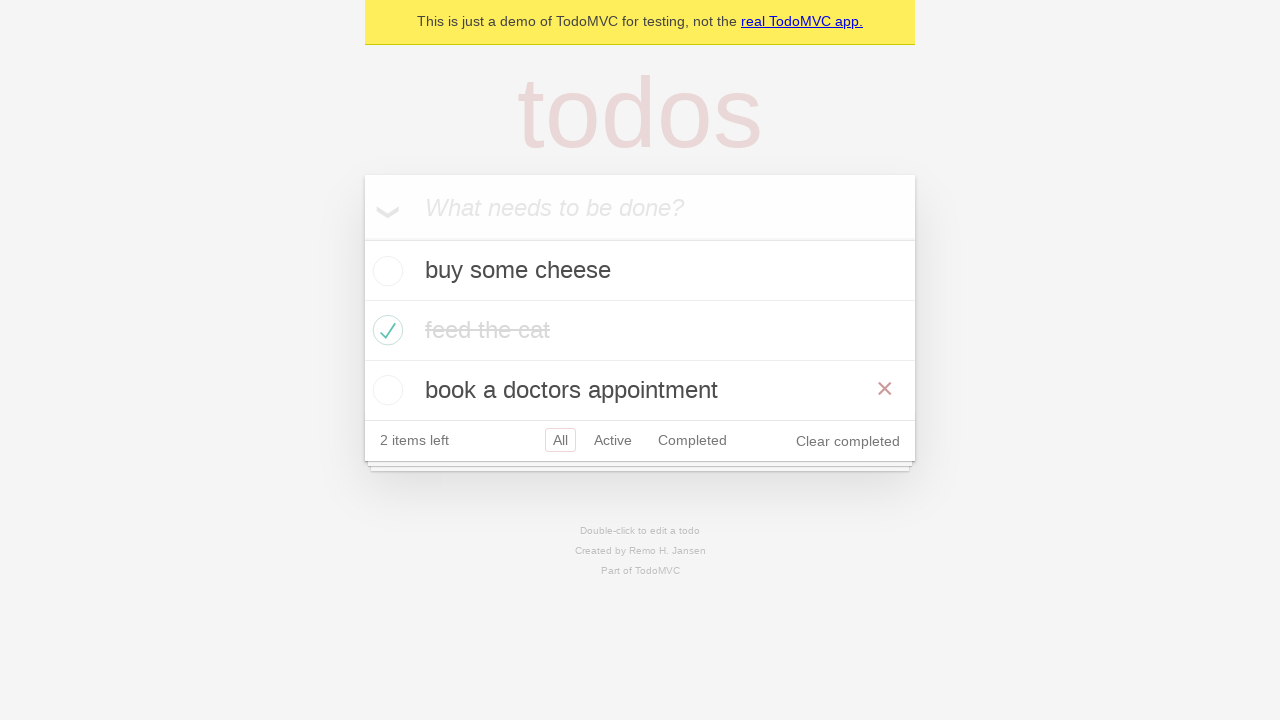